Tests sending text to a JavaScript prompt by clicking the third button, entering a name in the prompt, accepting it, and verifying the name appears in the result

Starting URL: https://the-internet.herokuapp.com/javascript_alerts

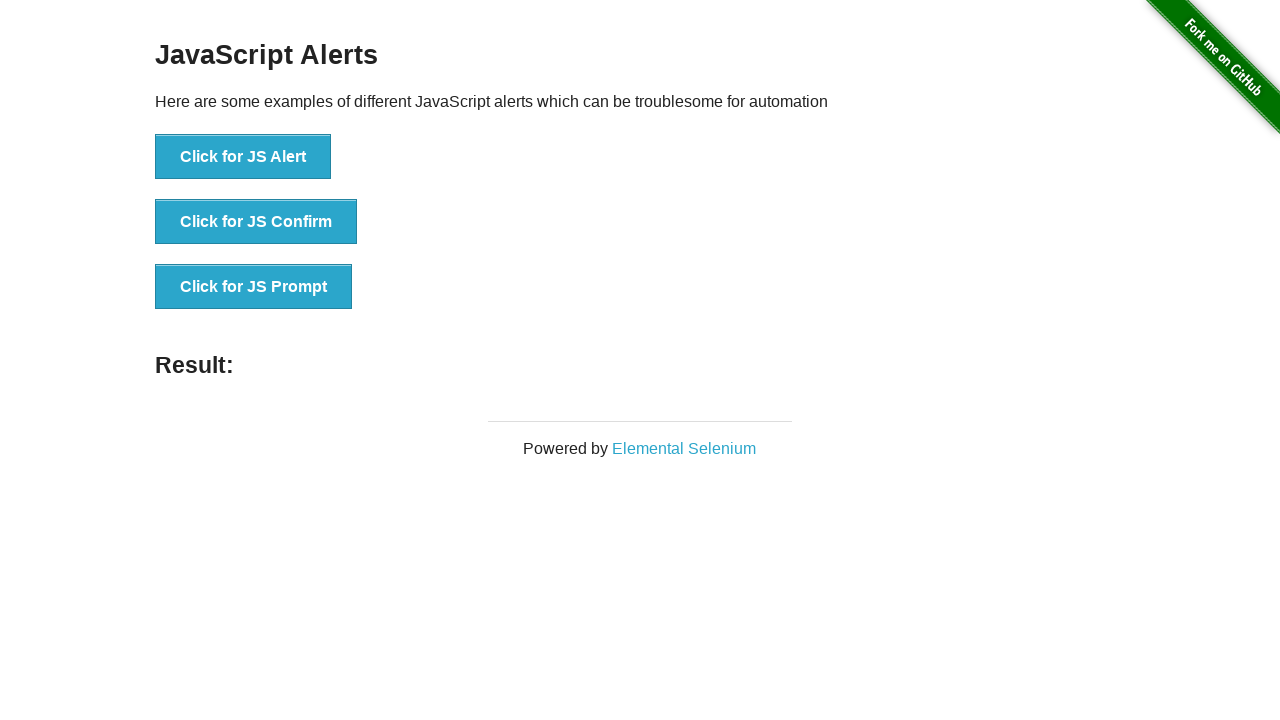

Set up dialog handler to accept prompt with 'Marcus'
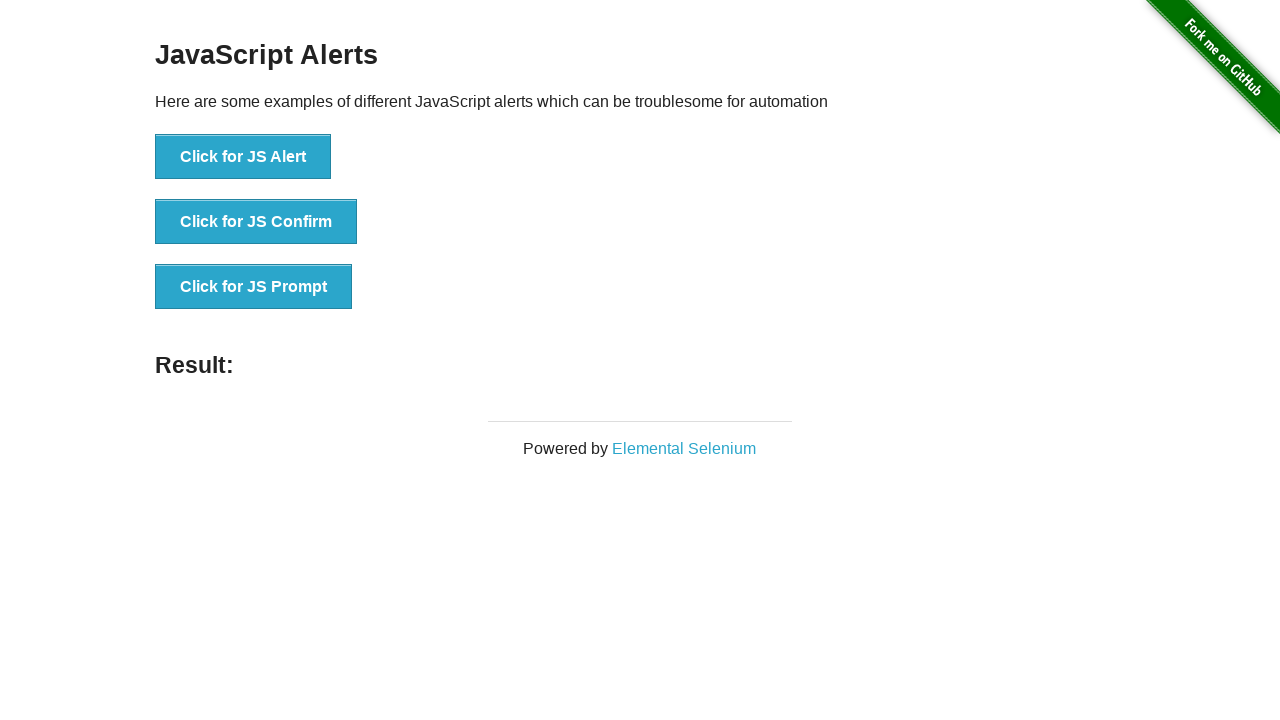

Clicked the JavaScript prompt button at (254, 287) on xpath=//button[@onclick='jsPrompt()']
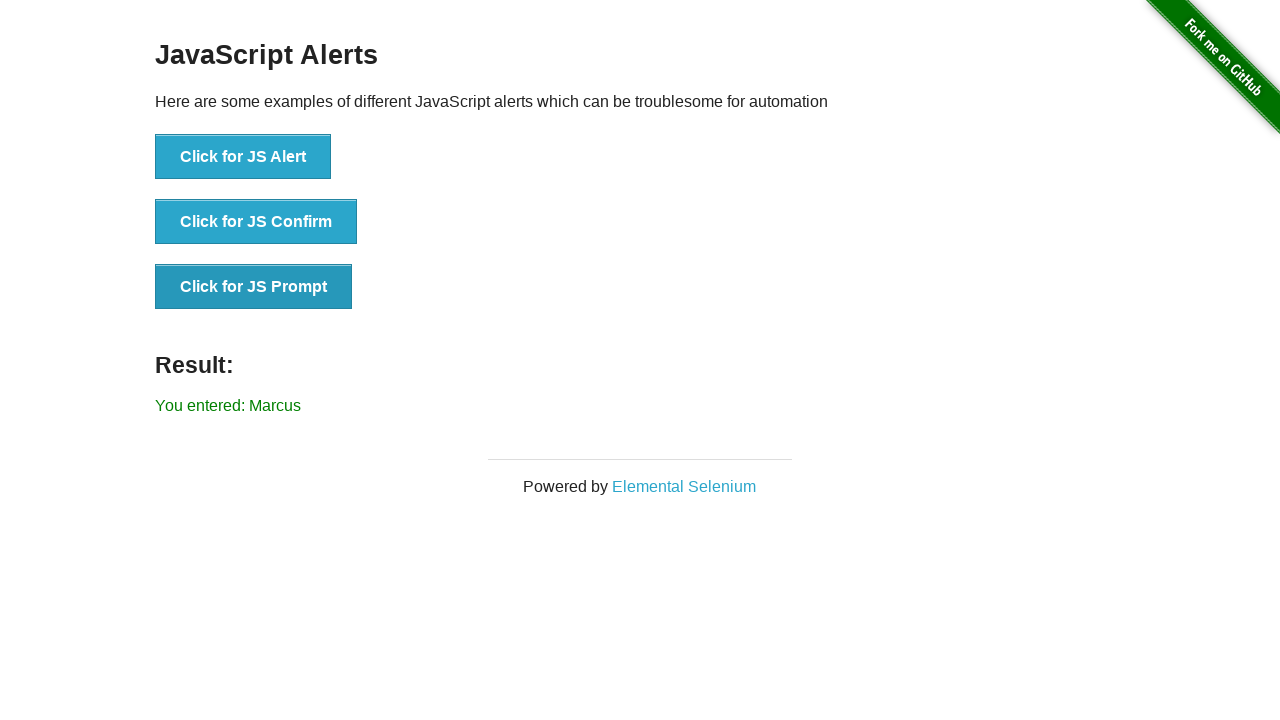

Result message element loaded
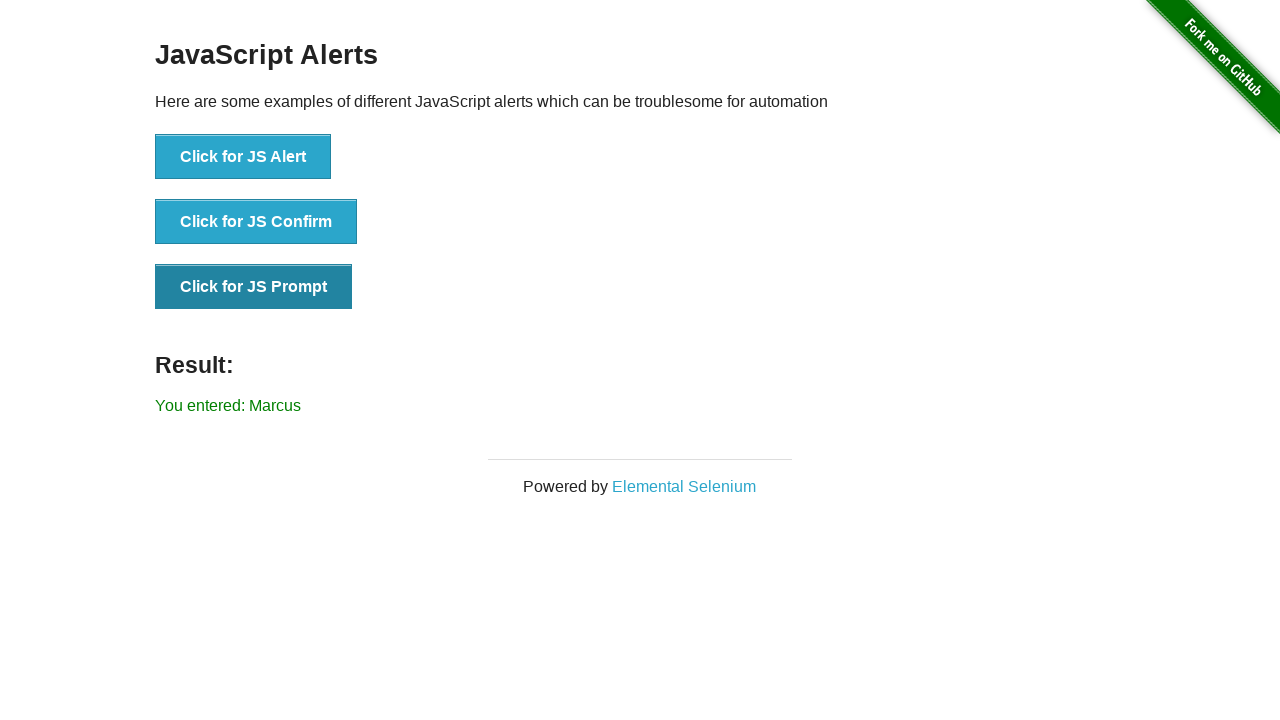

Verified 'Marcus' appears in the result message
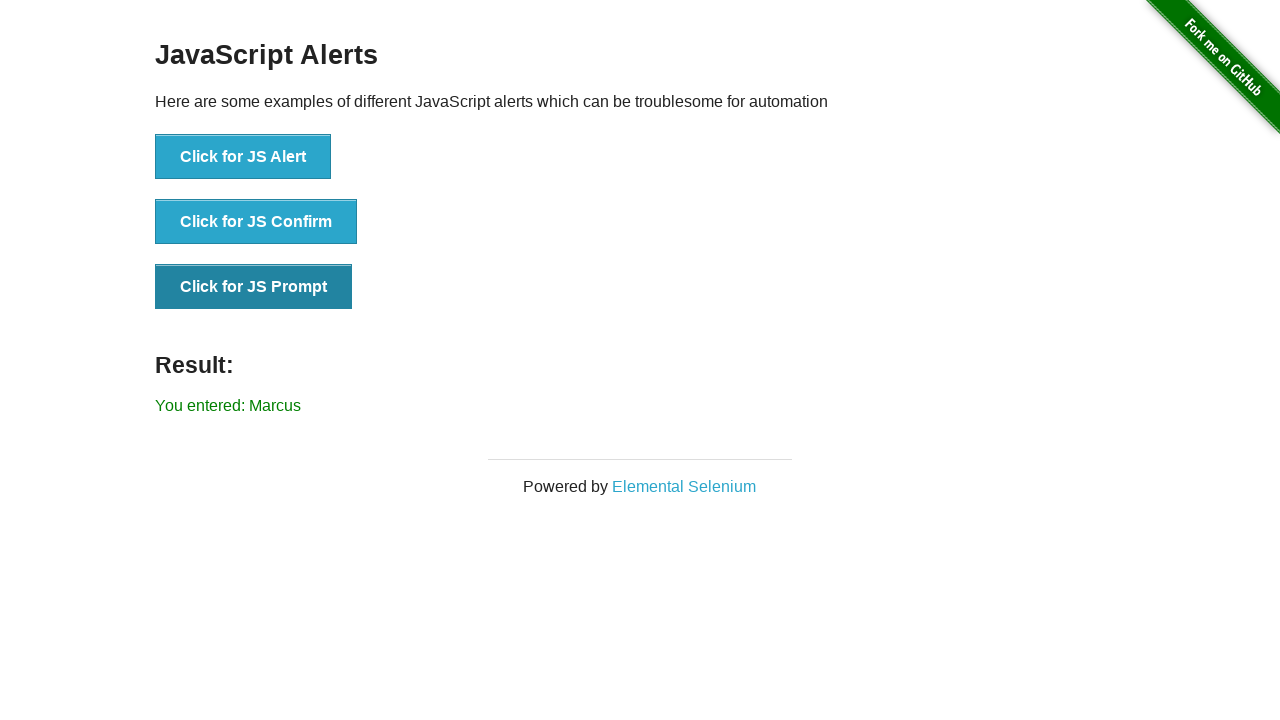

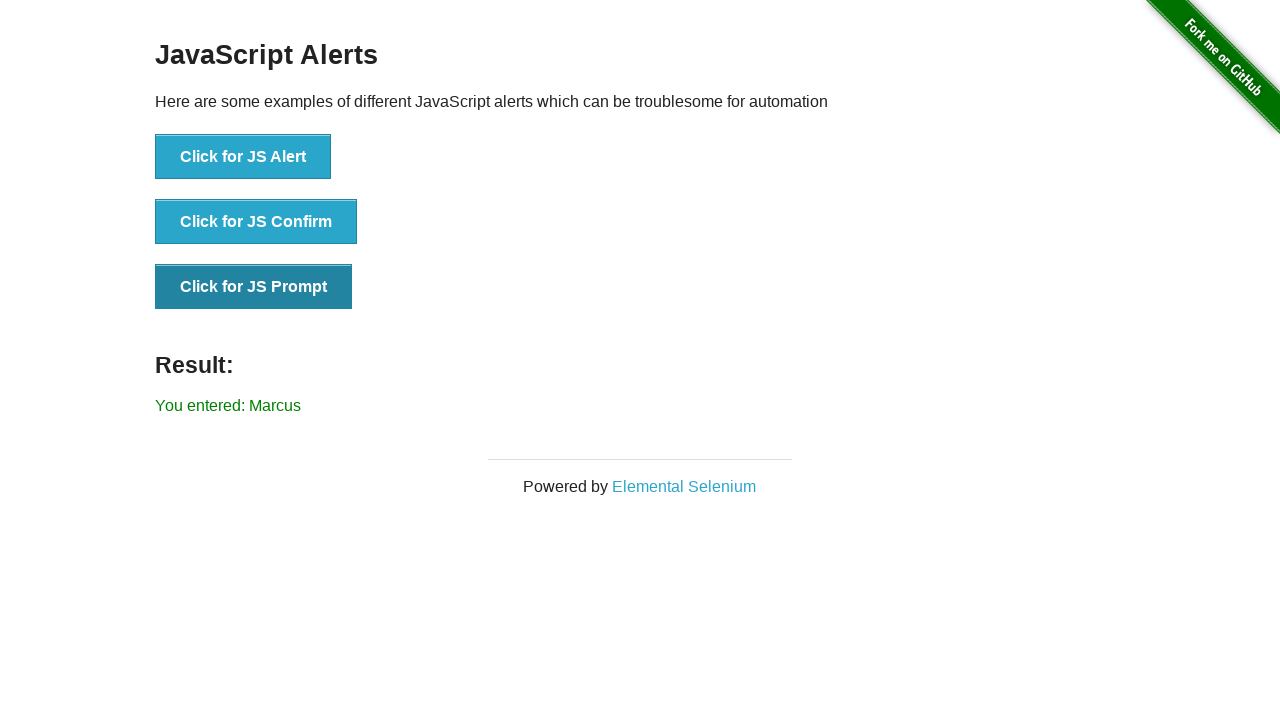